Tests table sorting functionality by clicking on a column header, verifying the sort order, and searching for a specific item's price across multiple pages

Starting URL: https://rahulshettyacademy.com/seleniumPractise/#/offers

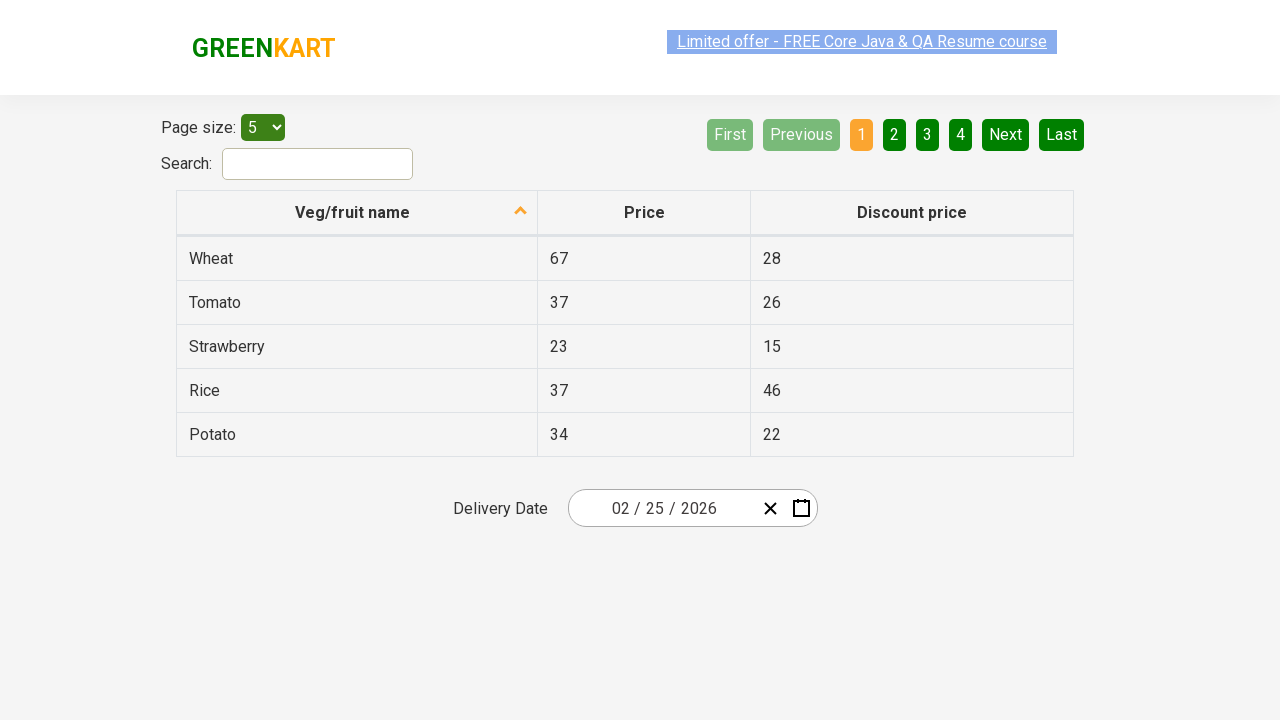

Clicked first column header to sort table at (357, 213) on xpath=//tr/th[1]
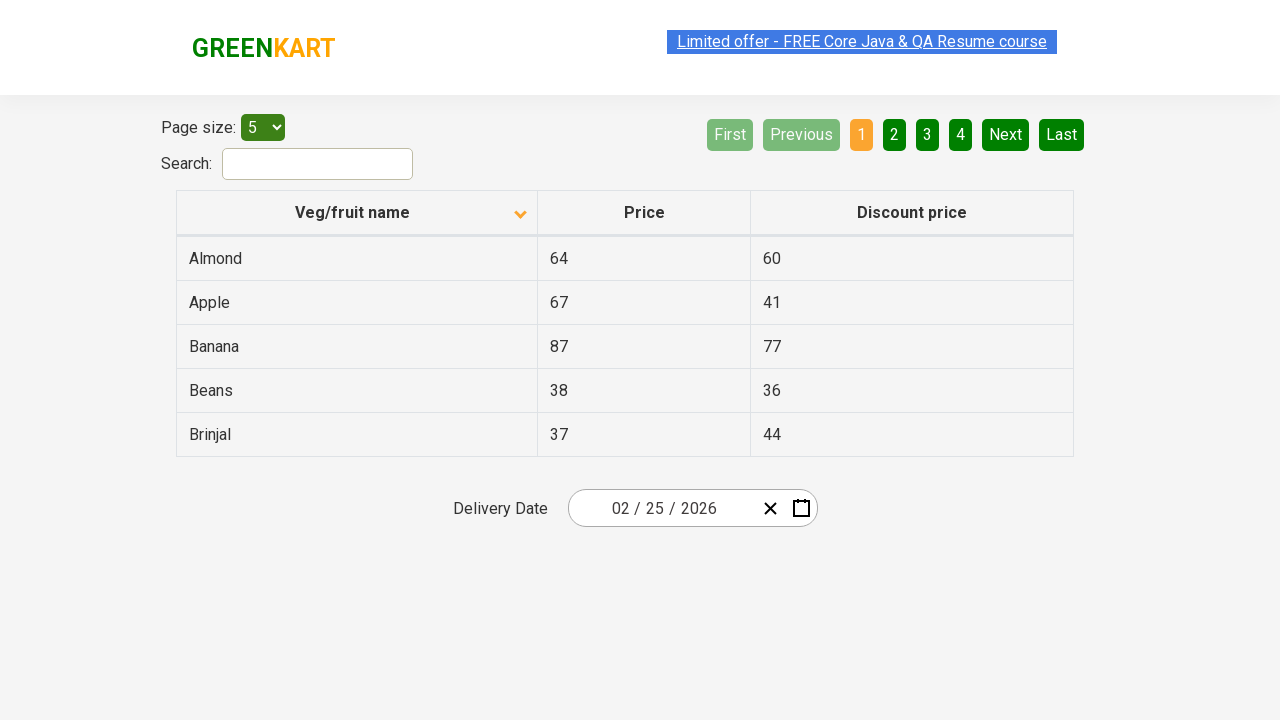

Retrieved all vegetable name elements from first column
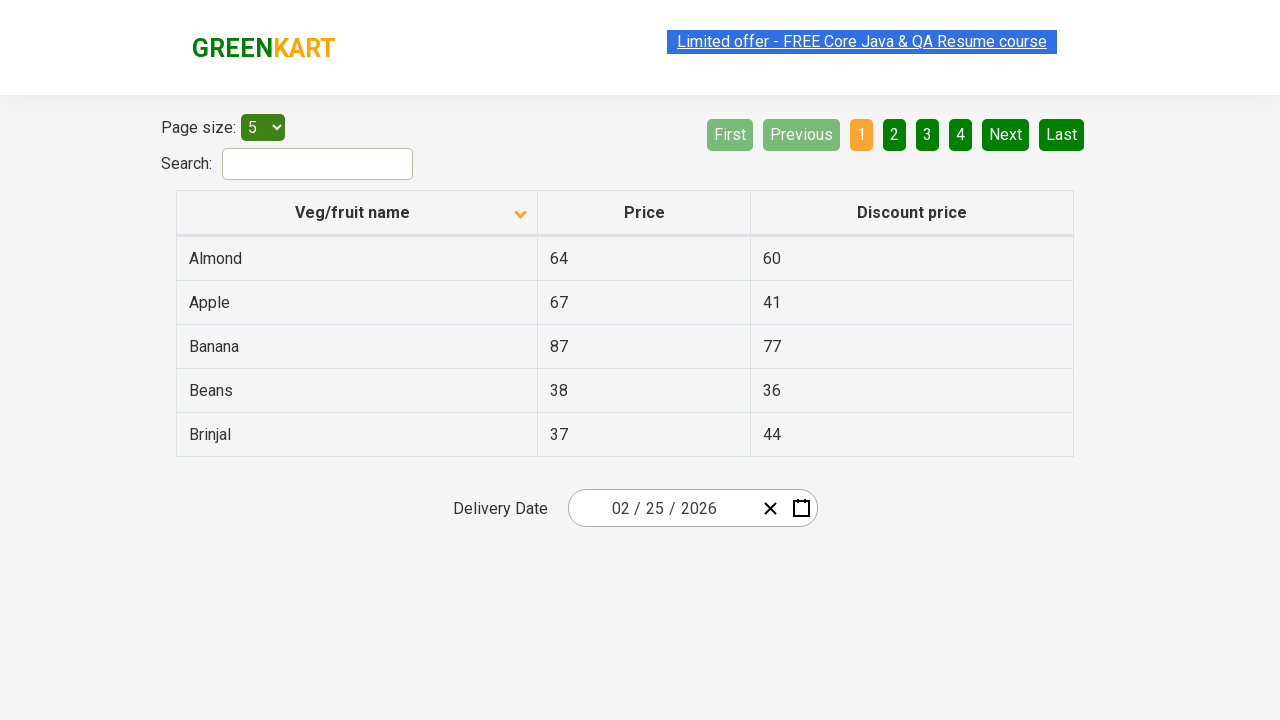

Extracted text from 5 vegetable elements
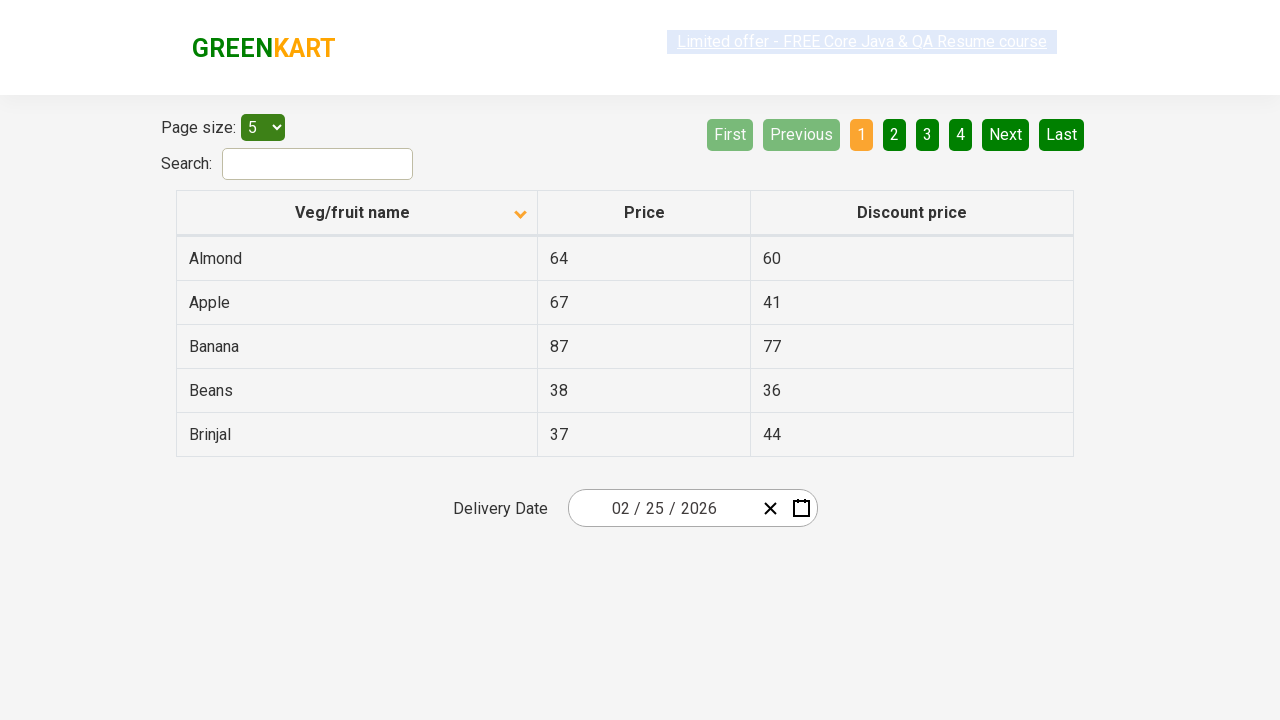

Created sorted version of vegetable list for comparison
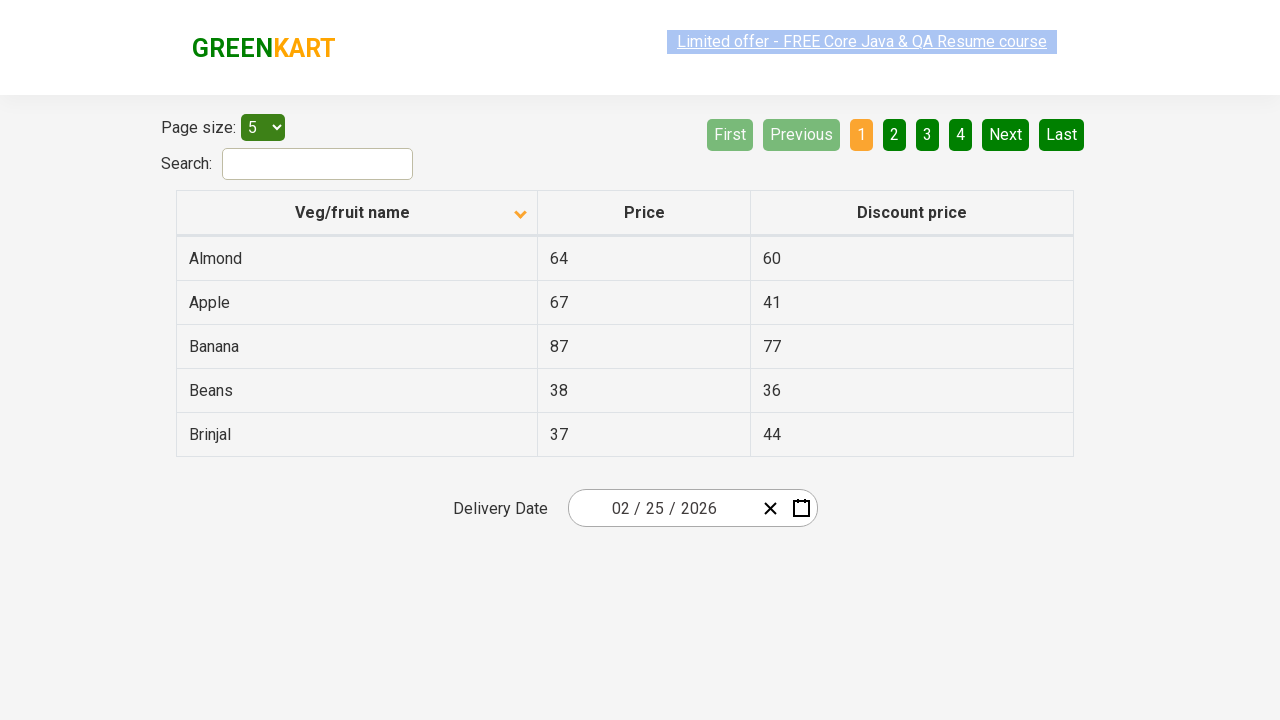

Verified that table is sorted correctly in alphabetical order
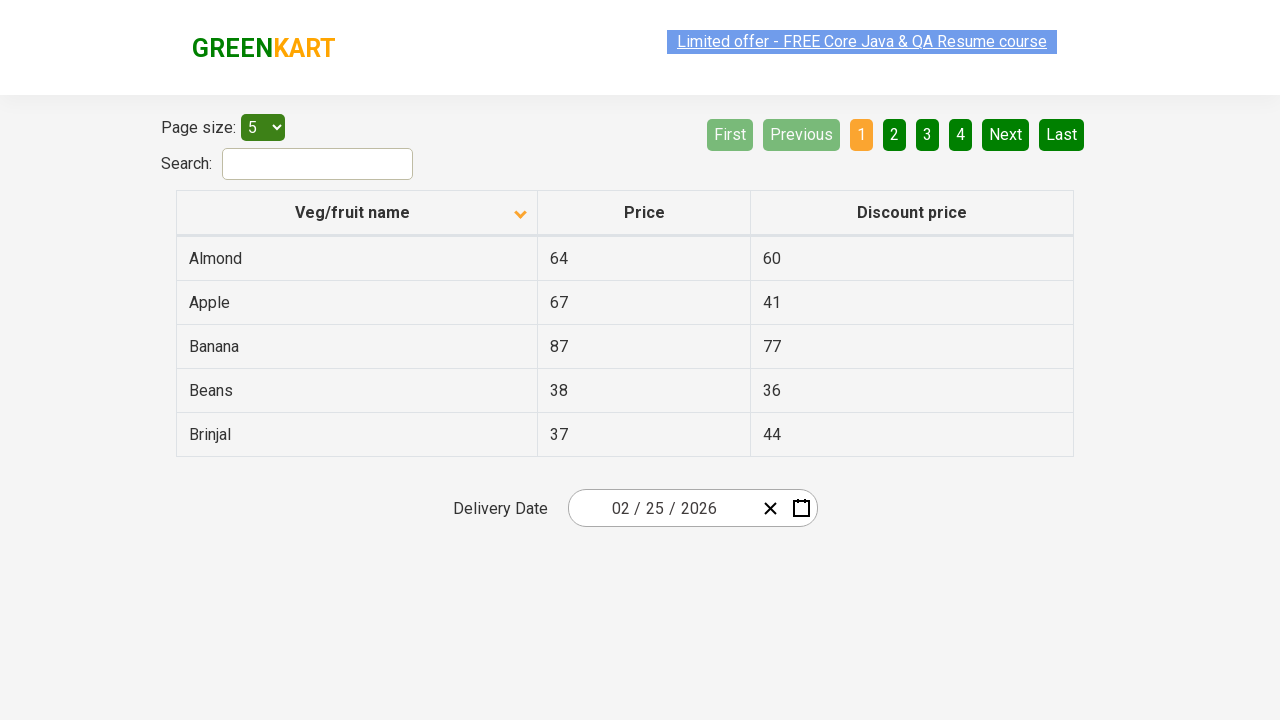

Retrieved vegetable elements on current page to search for Rice
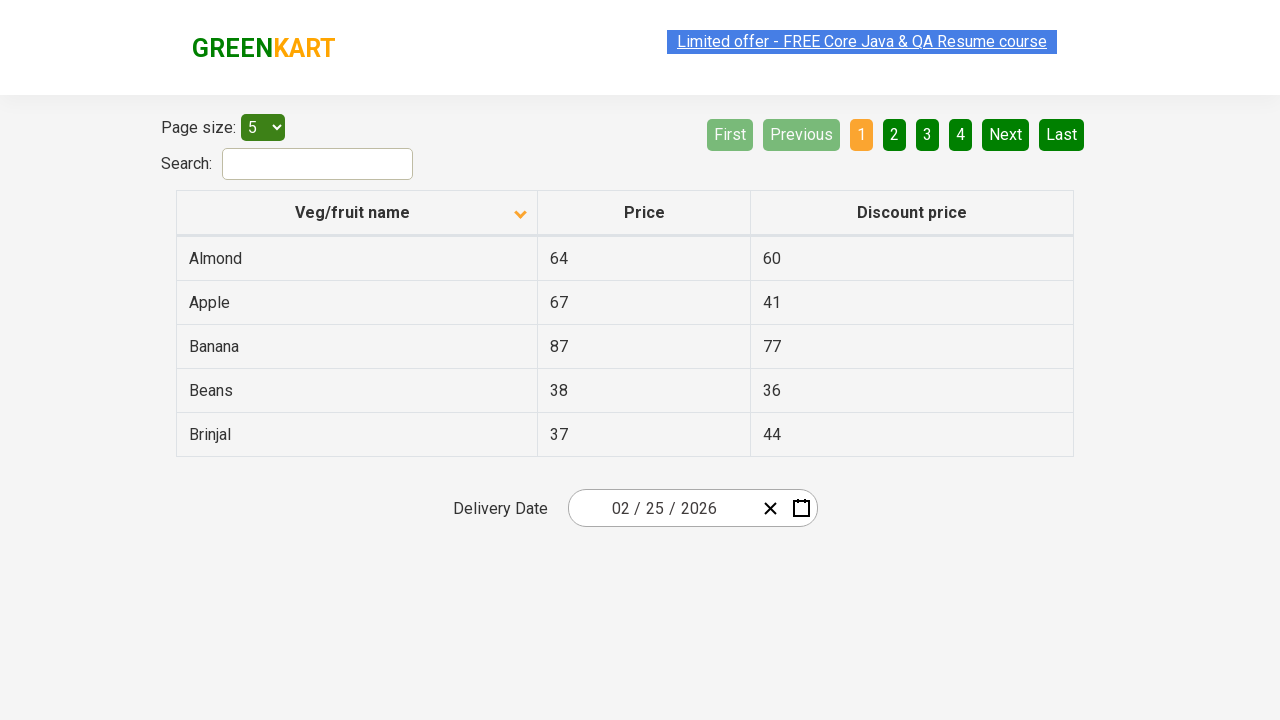

Rice not found on current page, navigated to next page at (1006, 134) on xpath=//a[@aria-label='Next']
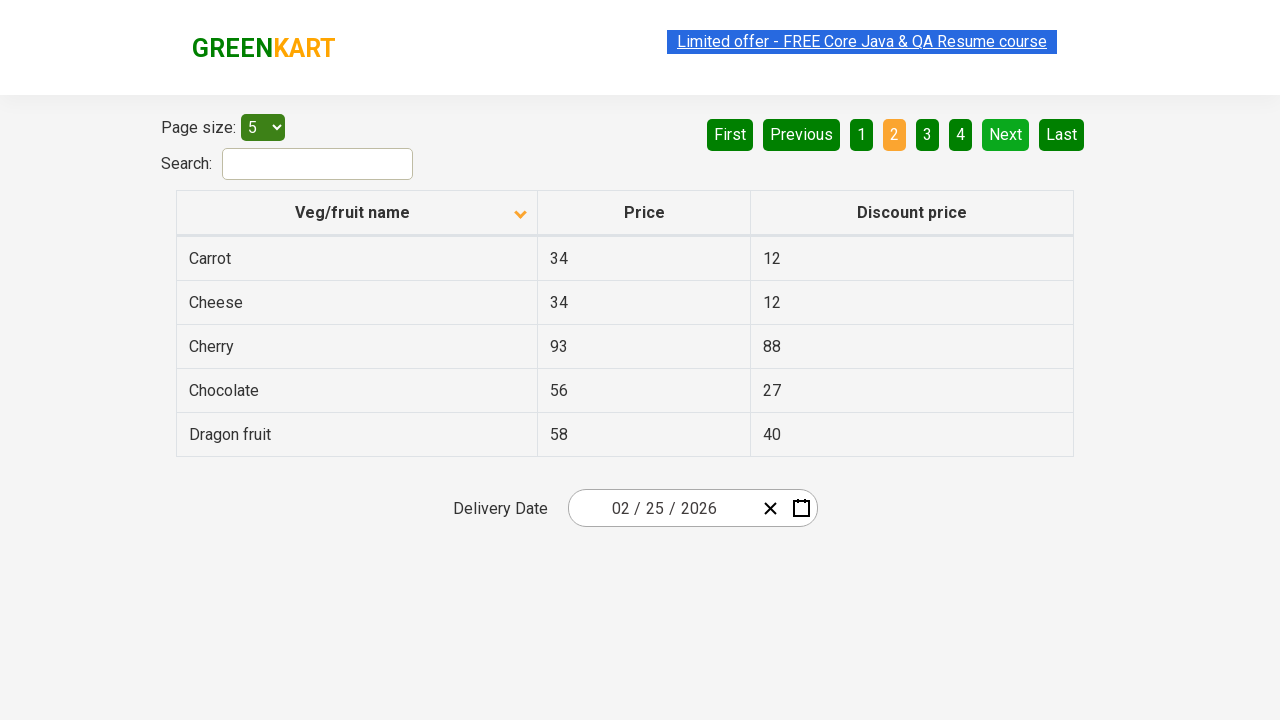

Retrieved vegetable elements on current page to search for Rice
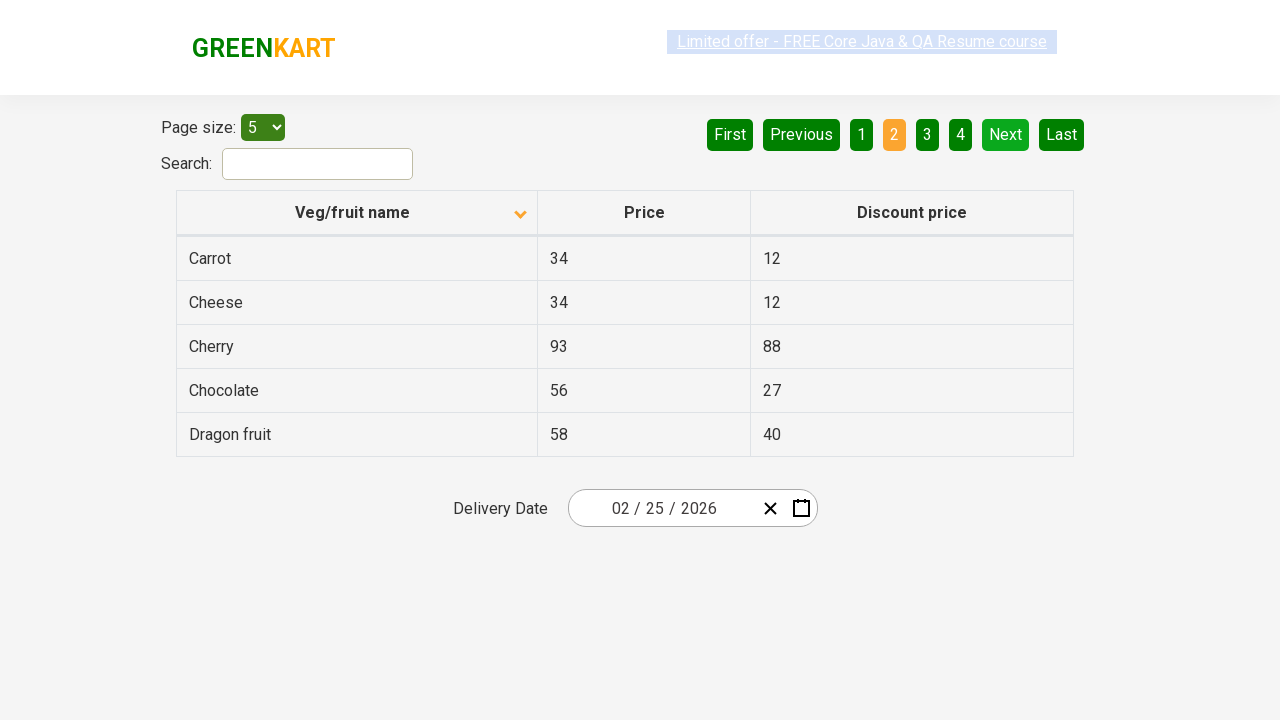

Rice not found on current page, navigated to next page at (1006, 134) on xpath=//a[@aria-label='Next']
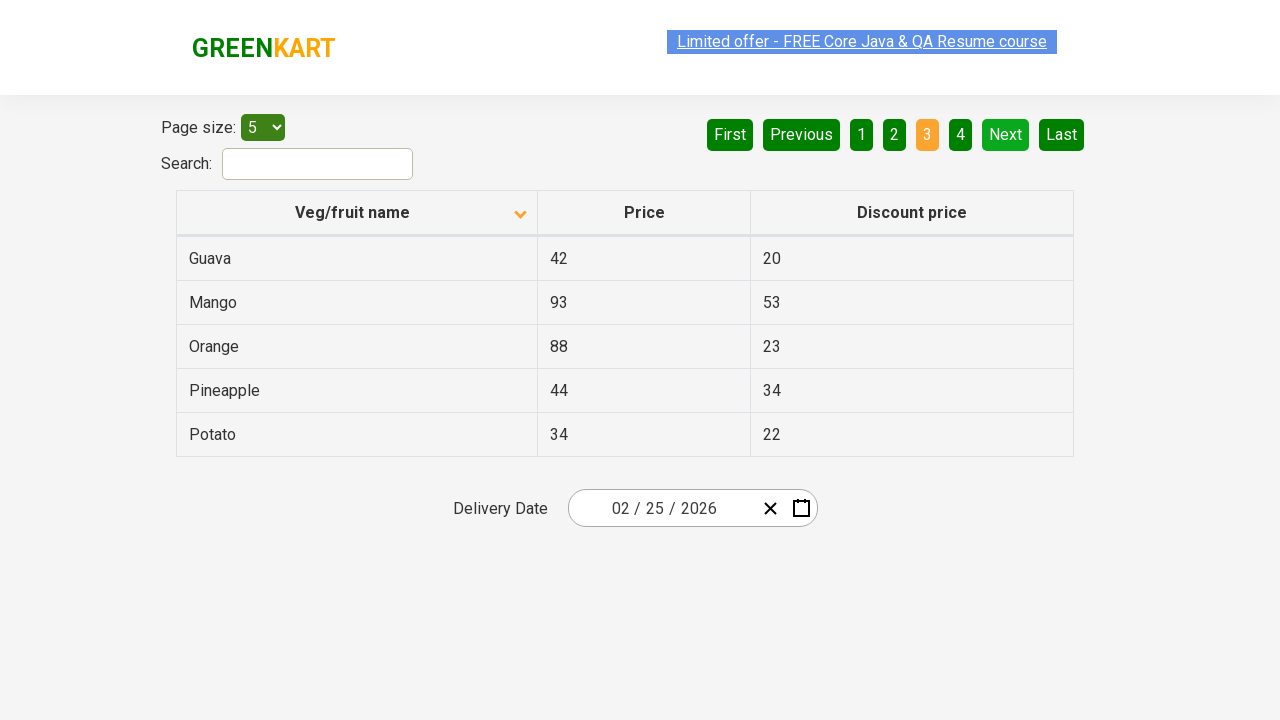

Retrieved vegetable elements on current page to search for Rice
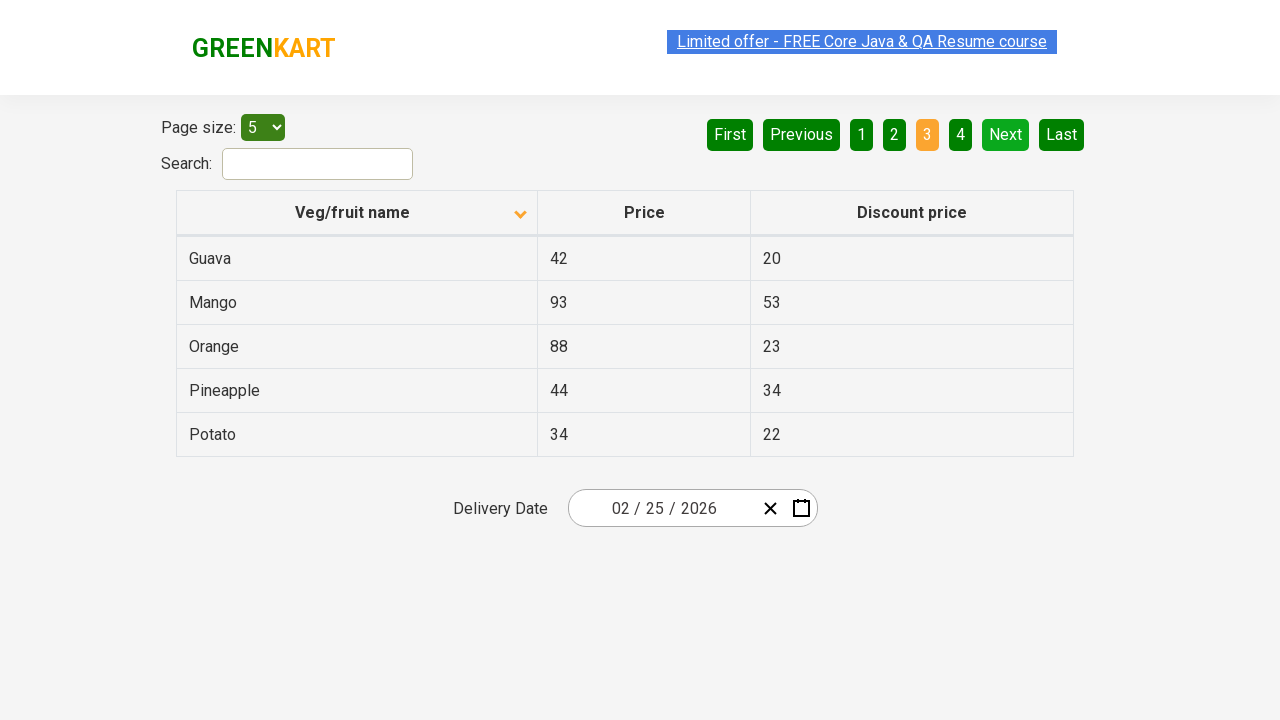

Rice not found on current page, navigated to next page at (1006, 134) on xpath=//a[@aria-label='Next']
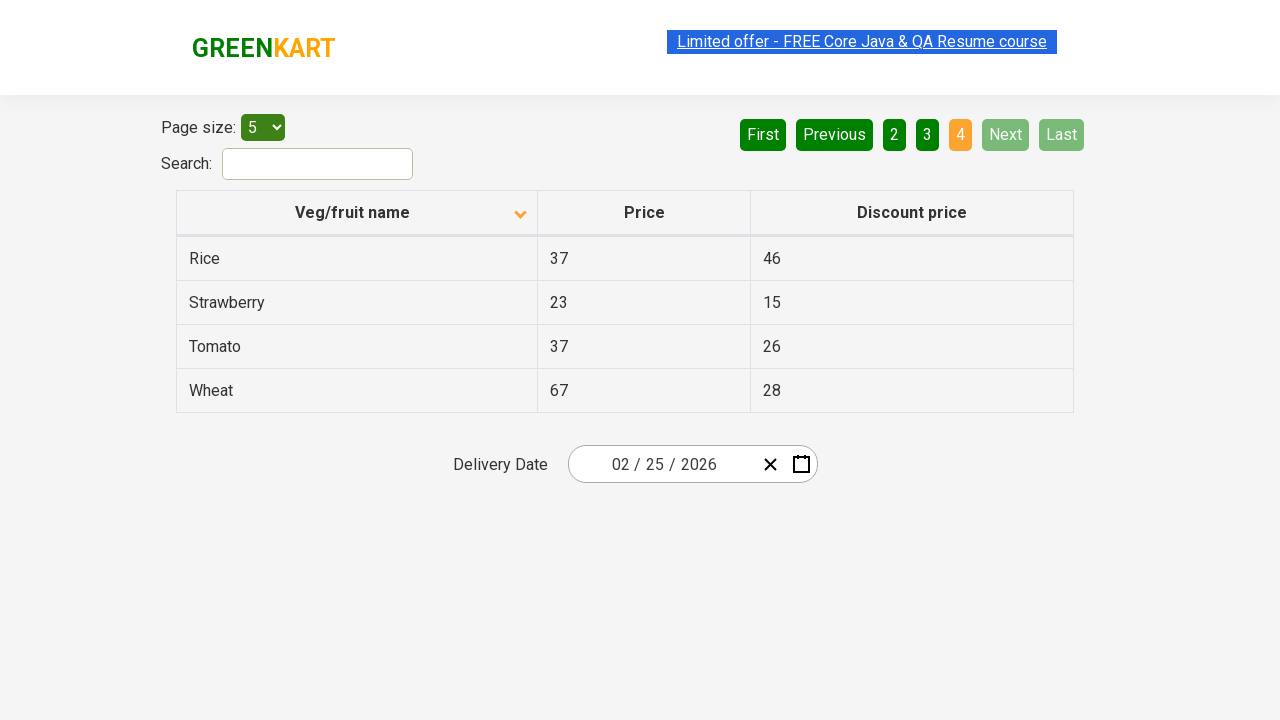

Retrieved vegetable elements on current page to search for Rice
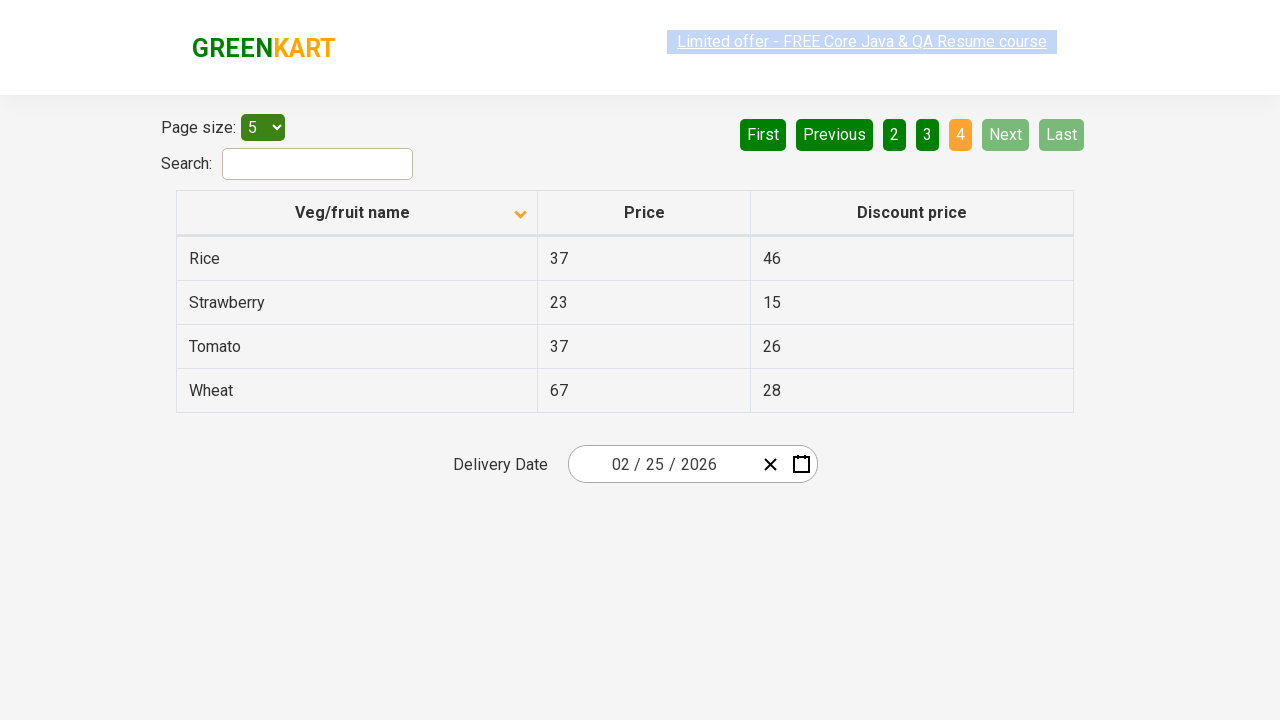

Found Rice and extracted its price: 37
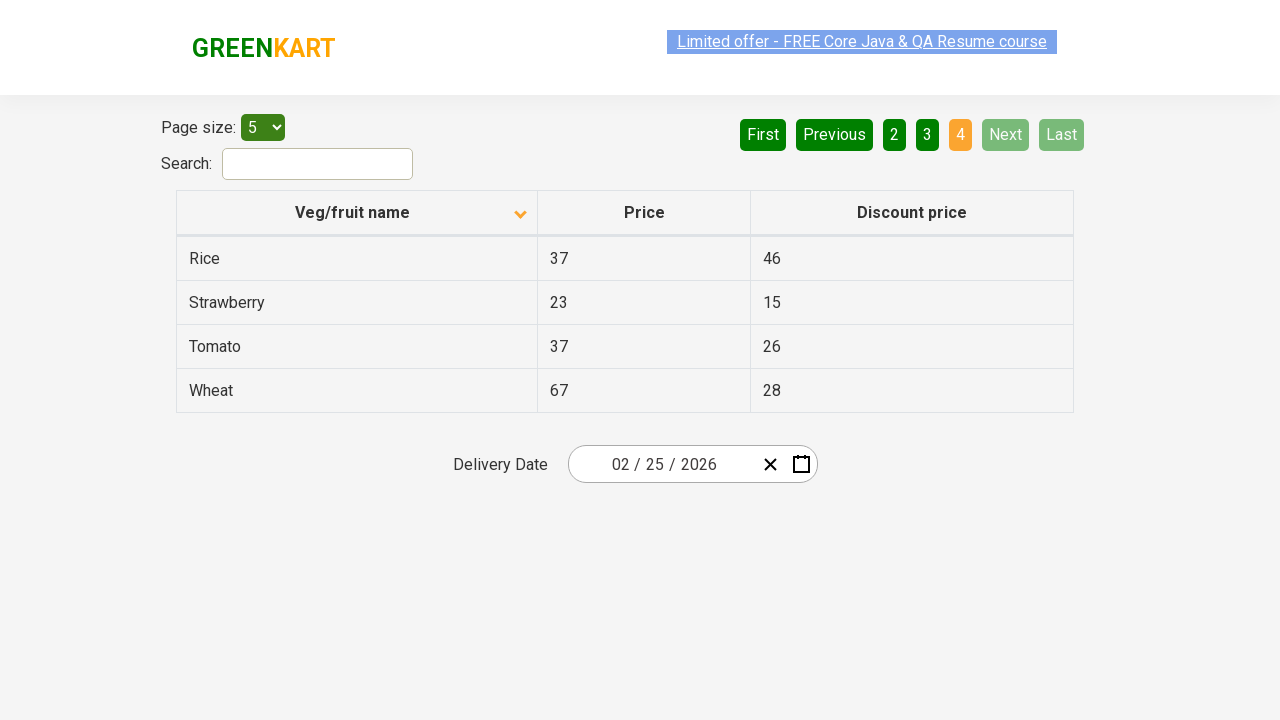

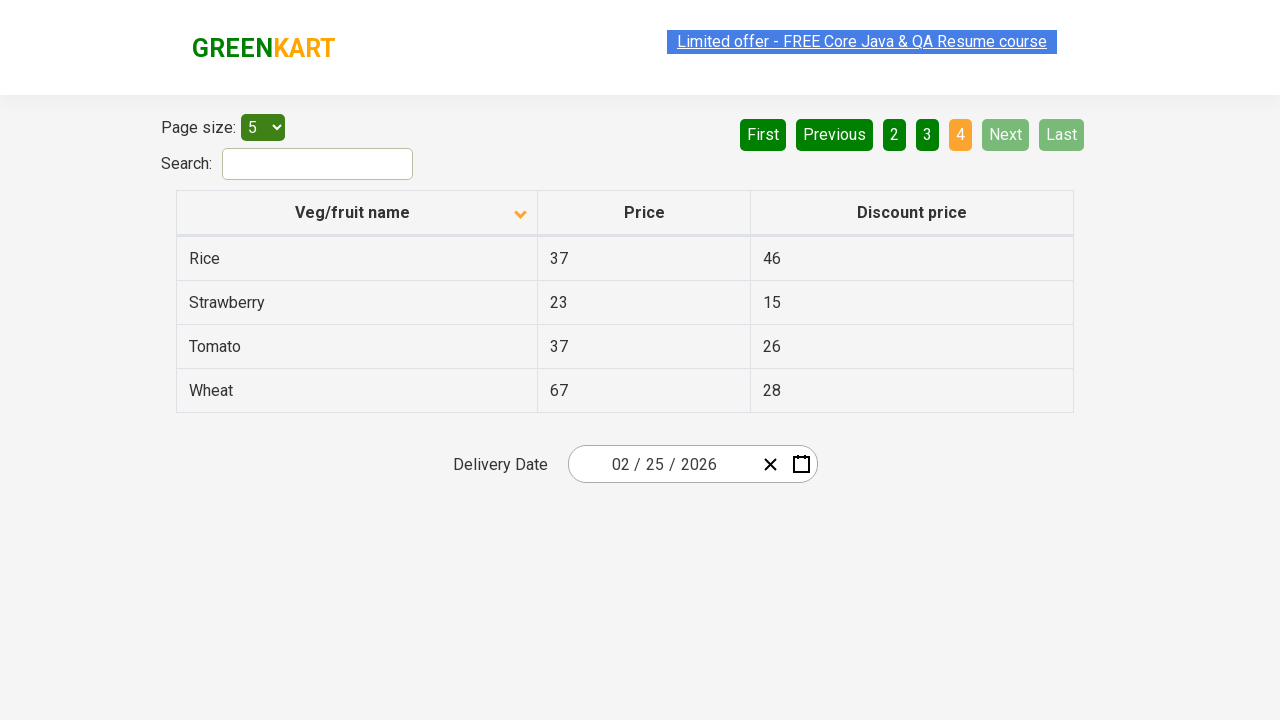